Tests navigation from the homepage to the About page by clicking the about link and verifying page titles

Starting URL: https://v1.training-support.net/

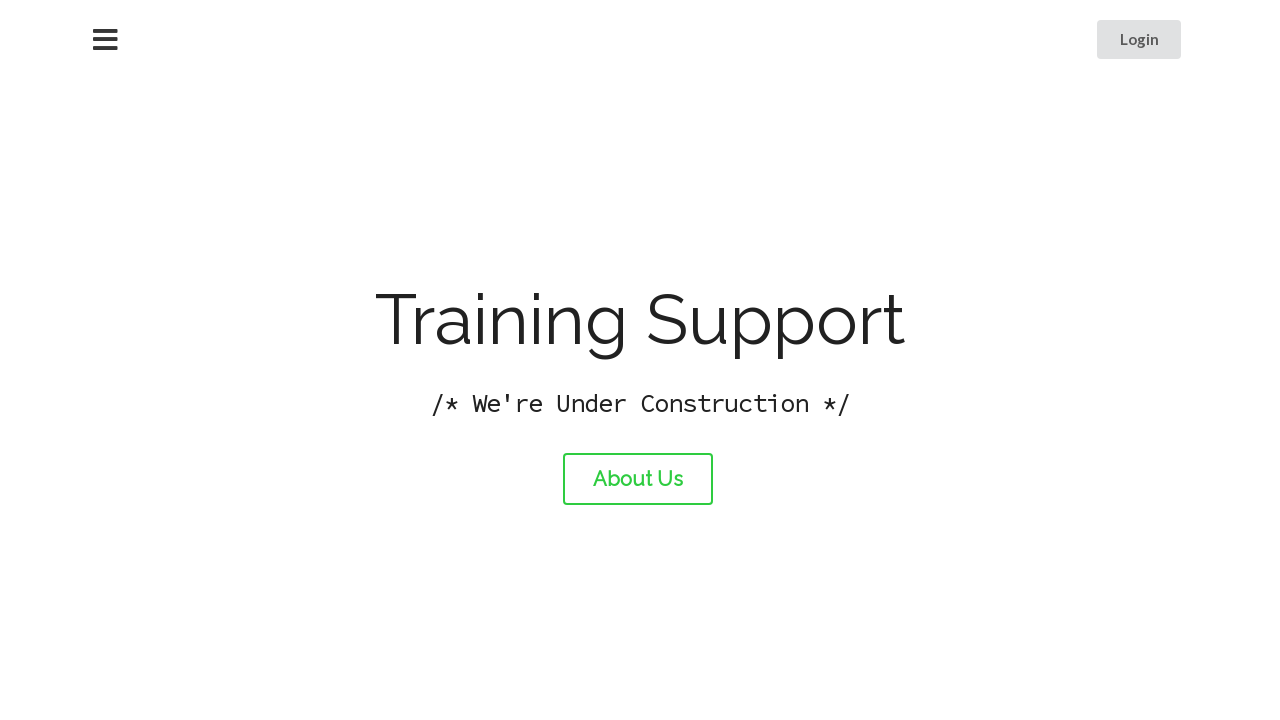

Verified homepage title is 'Training Support'
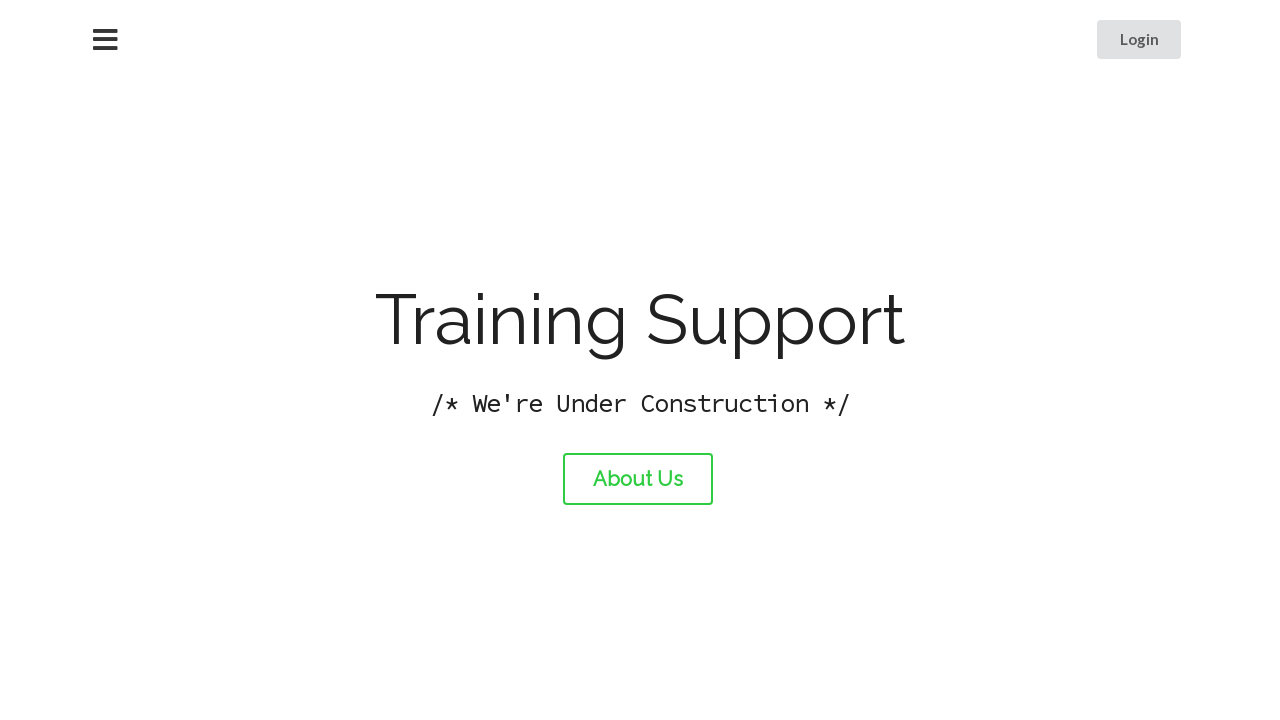

Clicked the About link at (638, 479) on #about-link
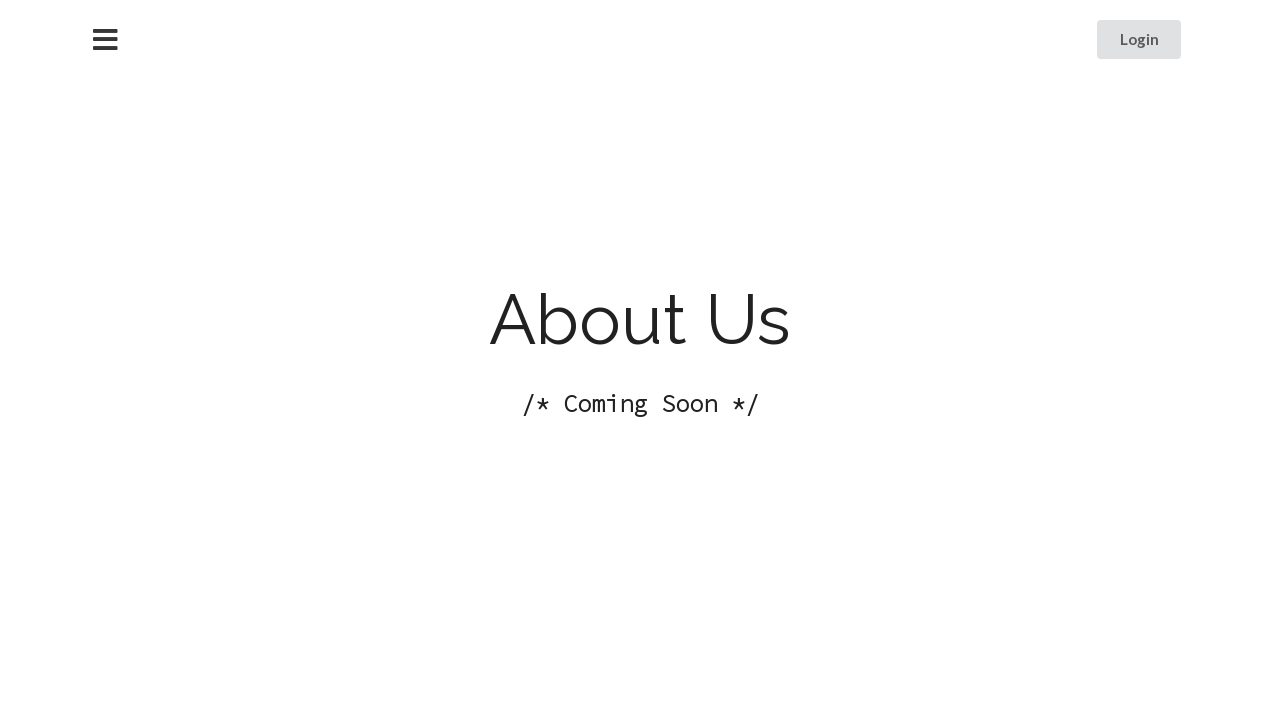

Waited for page navigation to complete
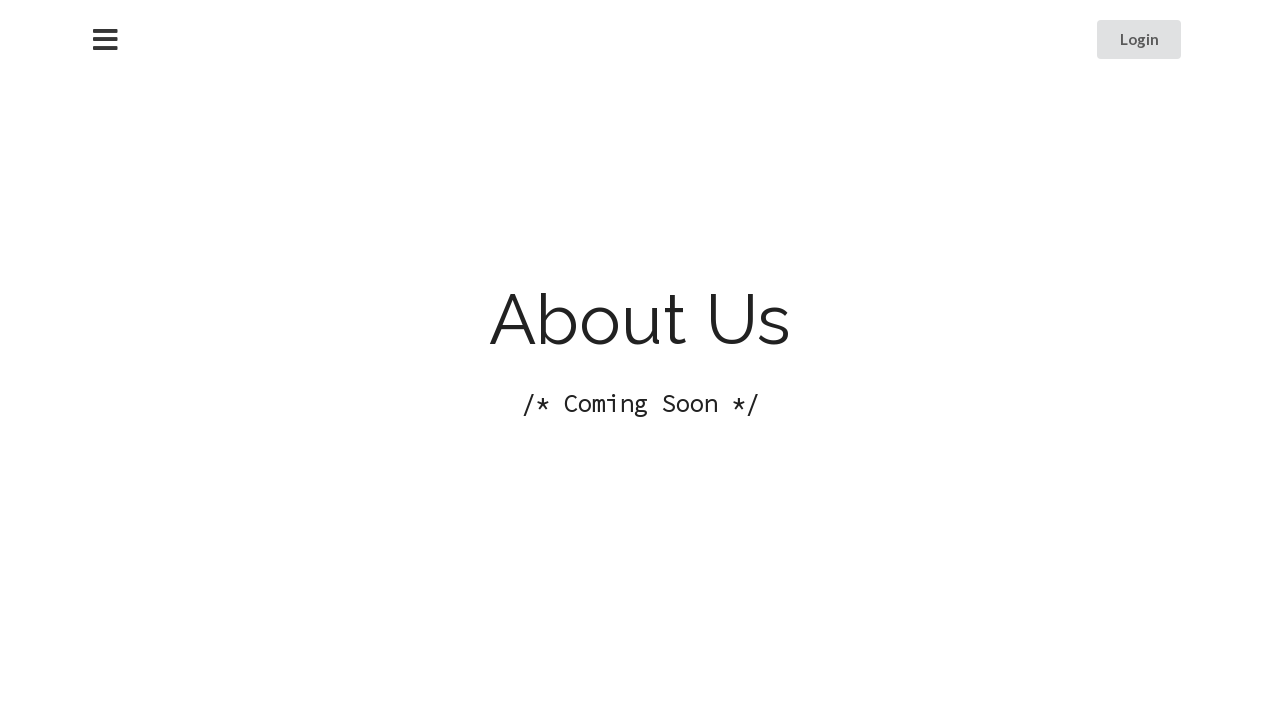

Verified About page title is 'About Training Support'
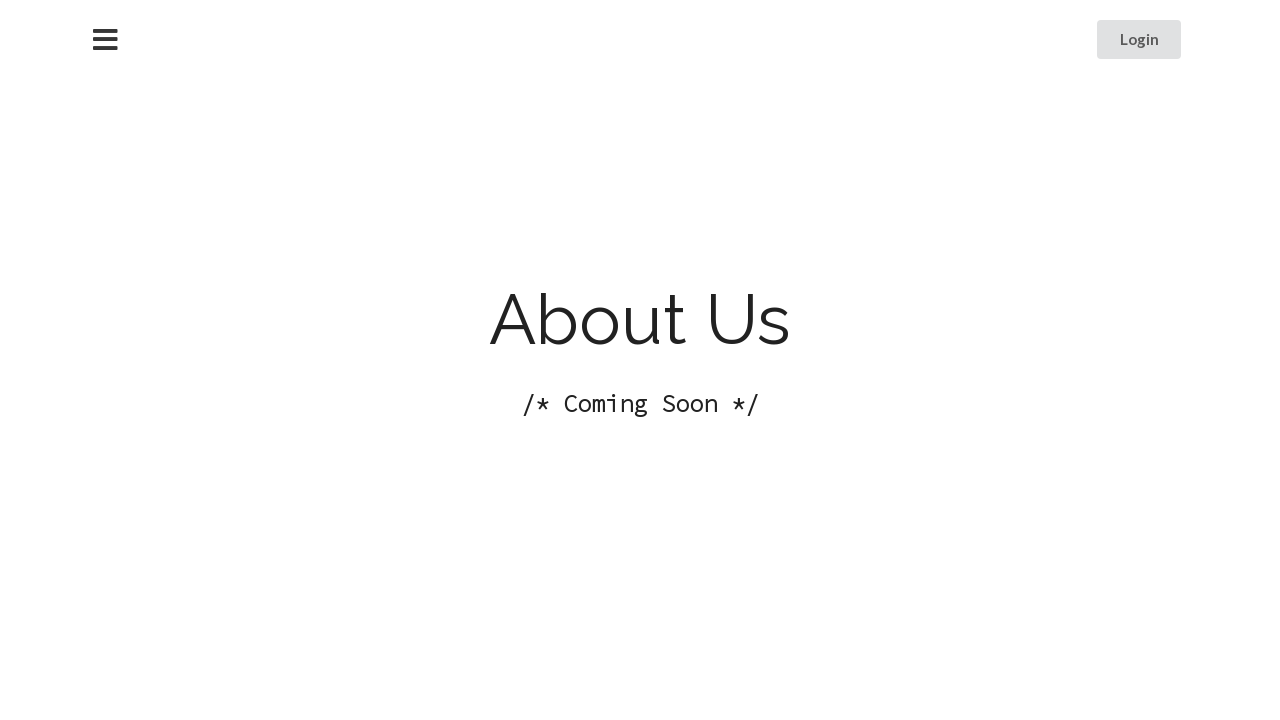

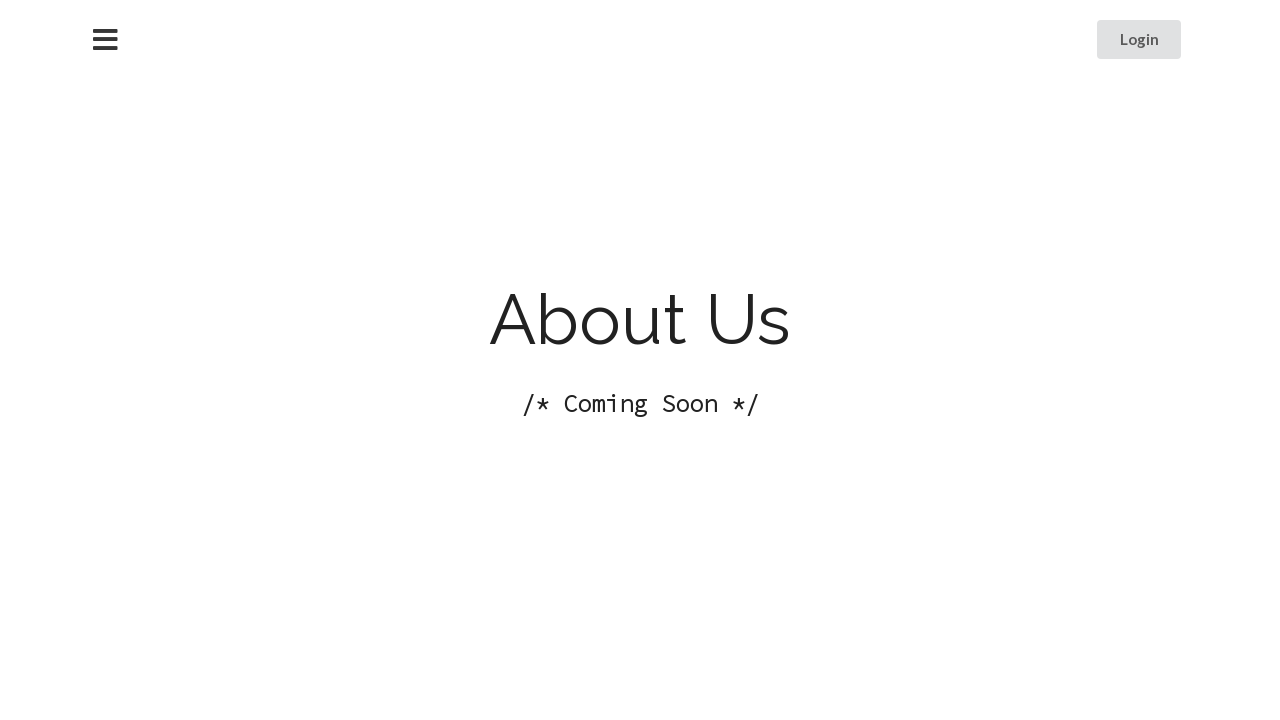